Tests a simple form by filling in first name, last name, city, and country fields, then clicking the submit button.

Starting URL: http://suninjuly.github.io/simple_form_find_task.html

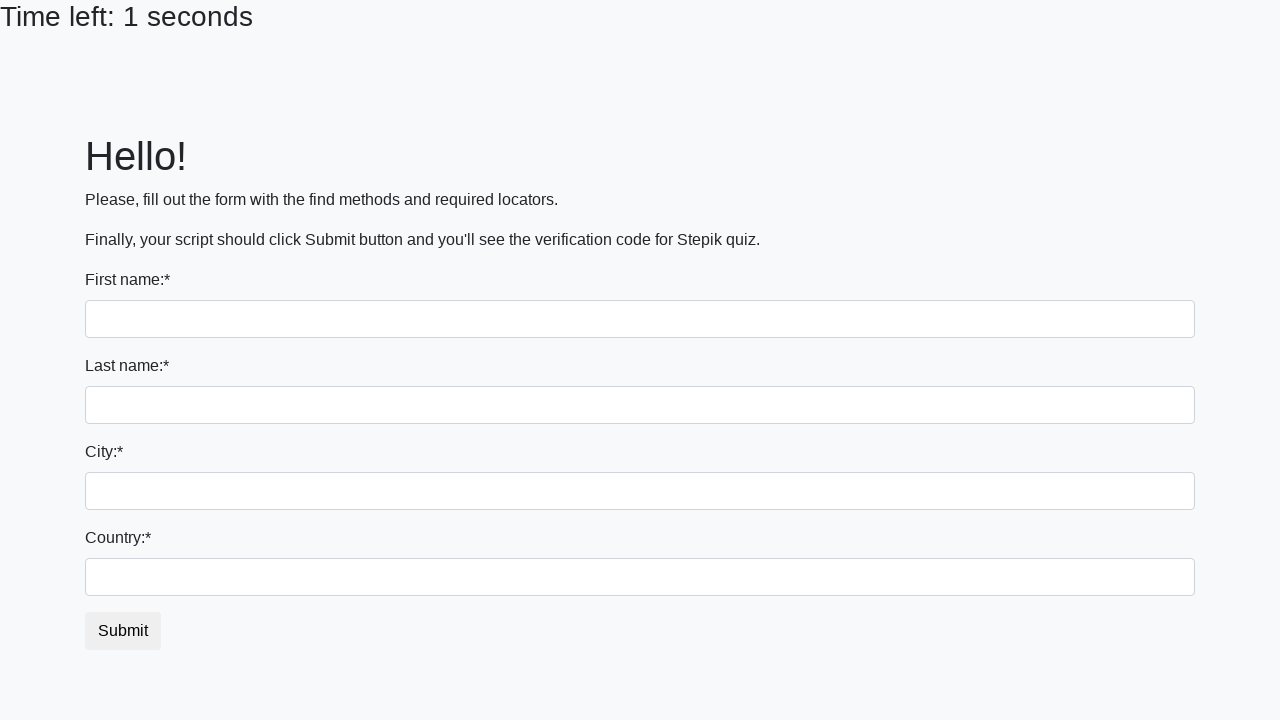

Filled first name field with 'Ivan' on input
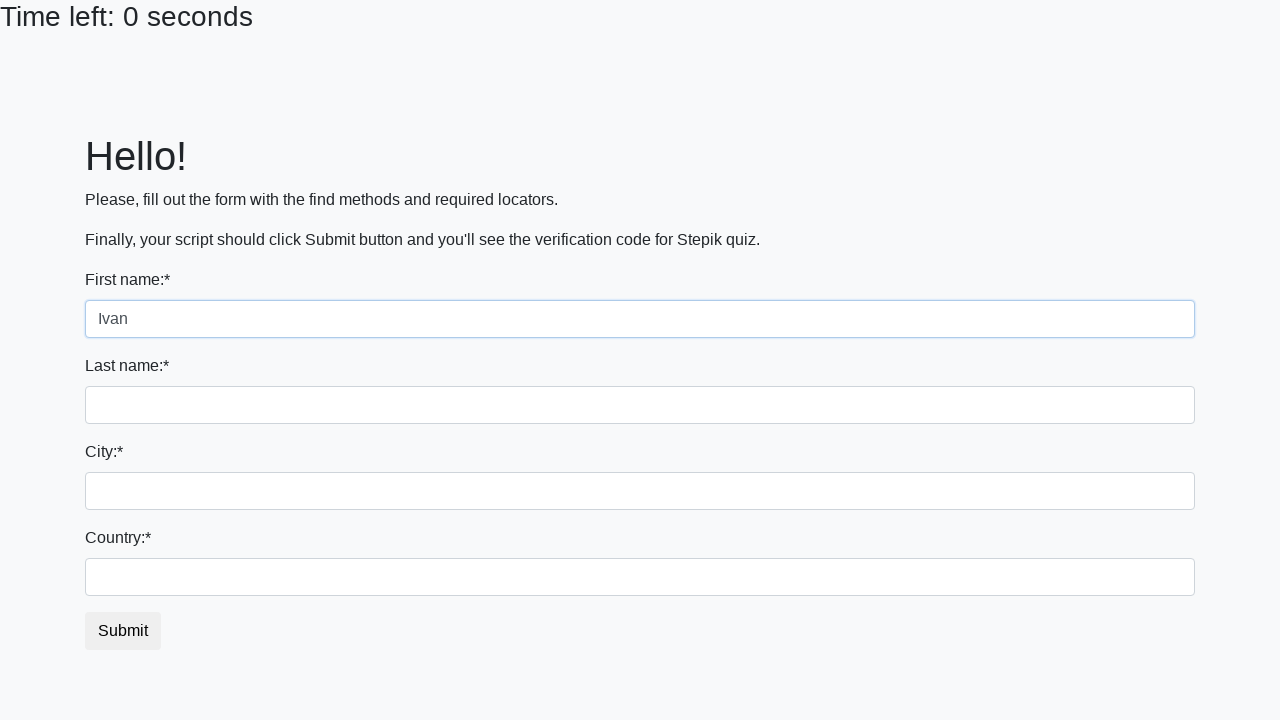

Filled last name field with 'Petrov' on input[name='last_name']
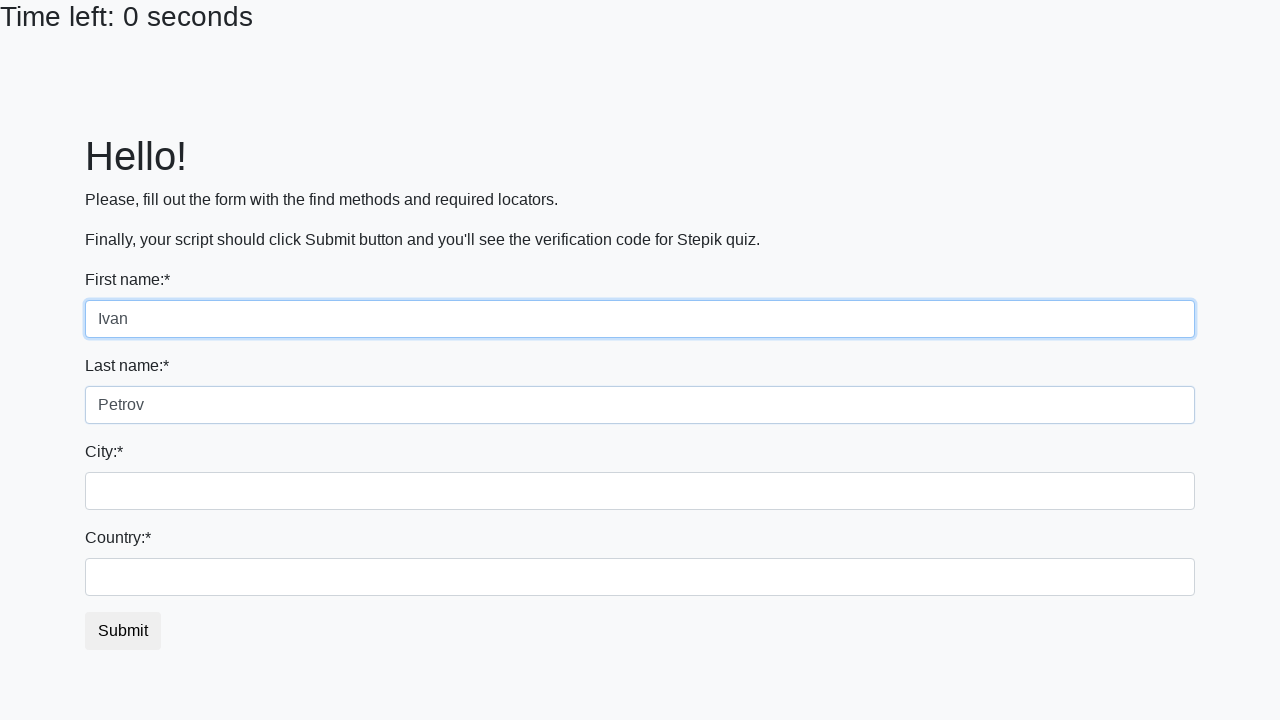

Filled city field with 'Smolensk' on .form-control.city
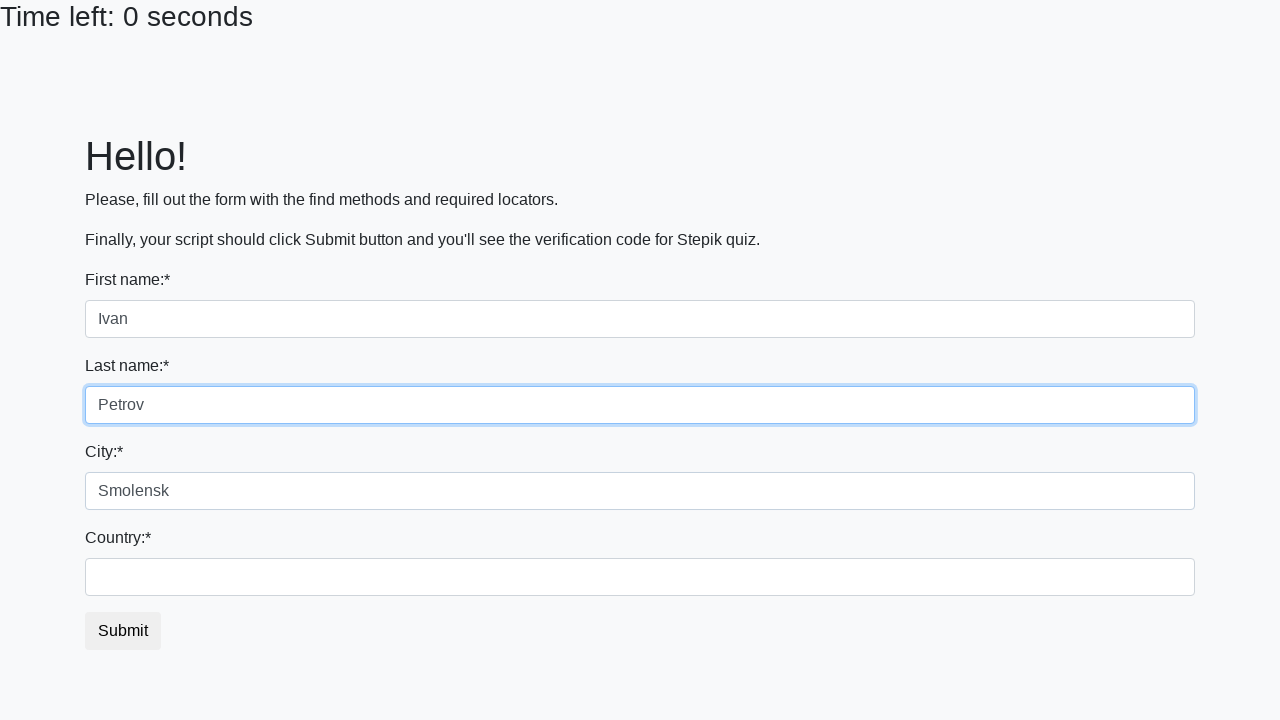

Filled country field with 'Russia' on #country
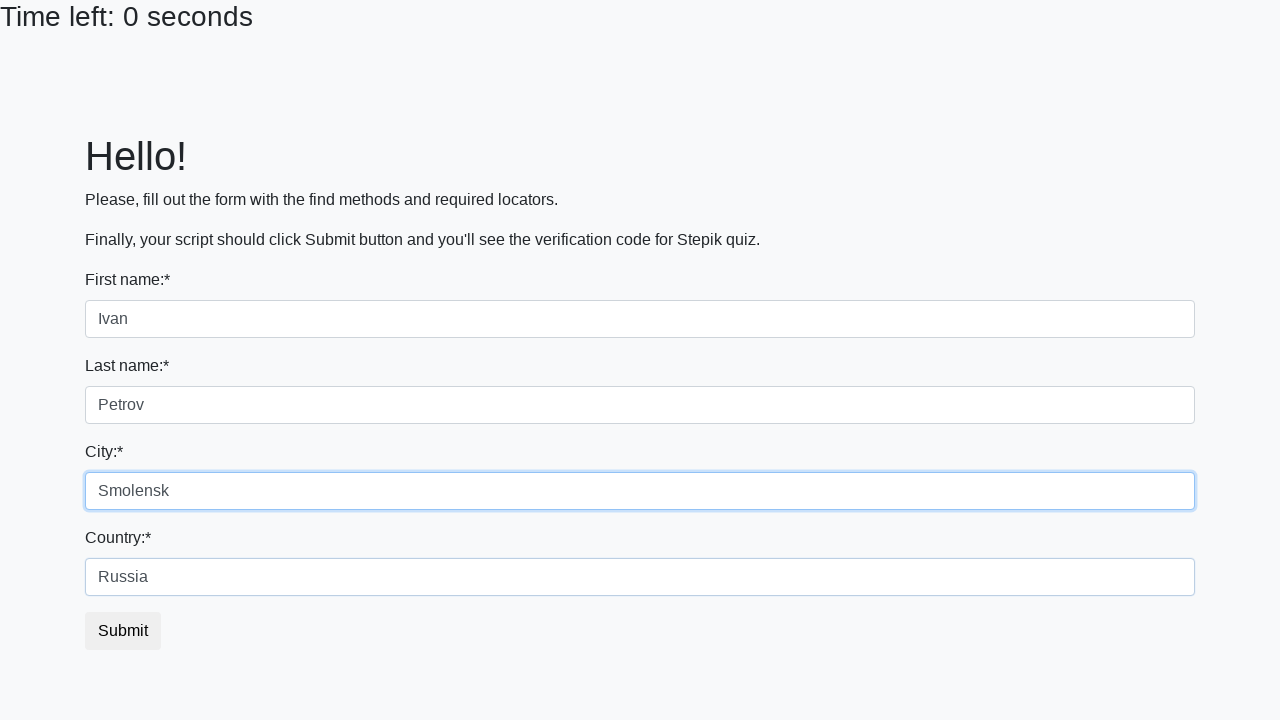

Clicked submit button to submit the form at (123, 631) on button.btn
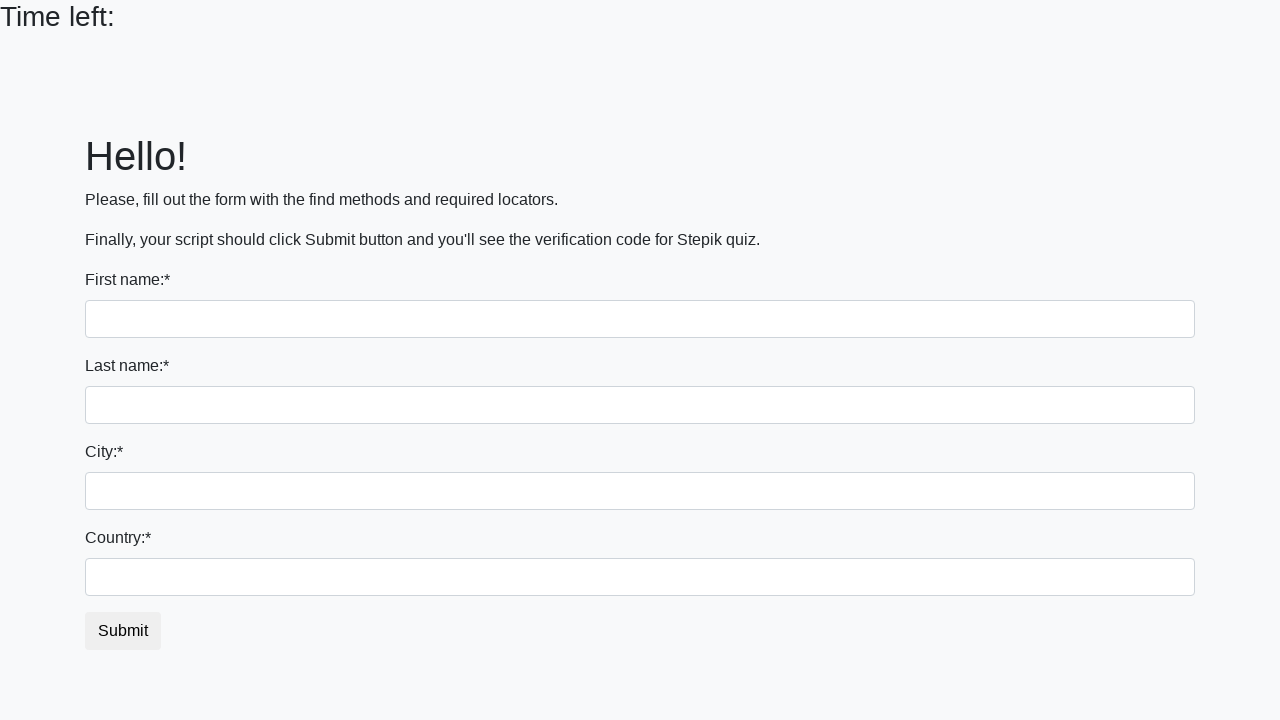

Waited for form submission to complete
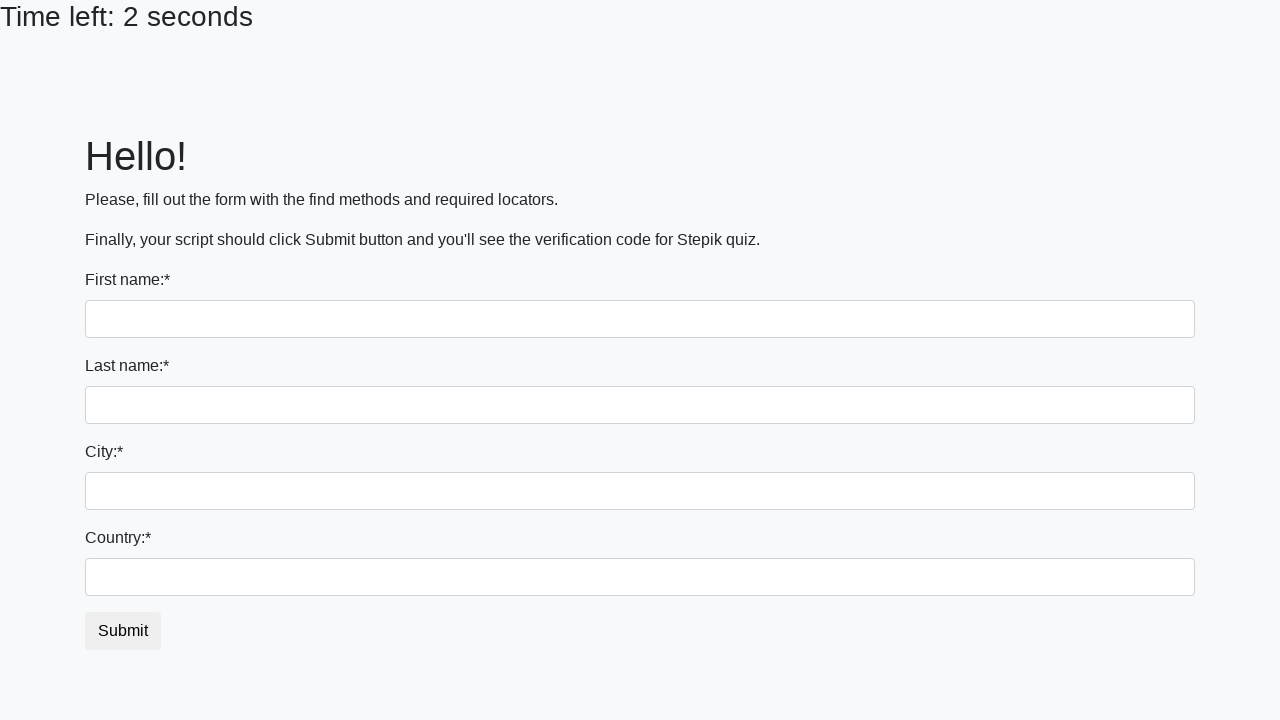

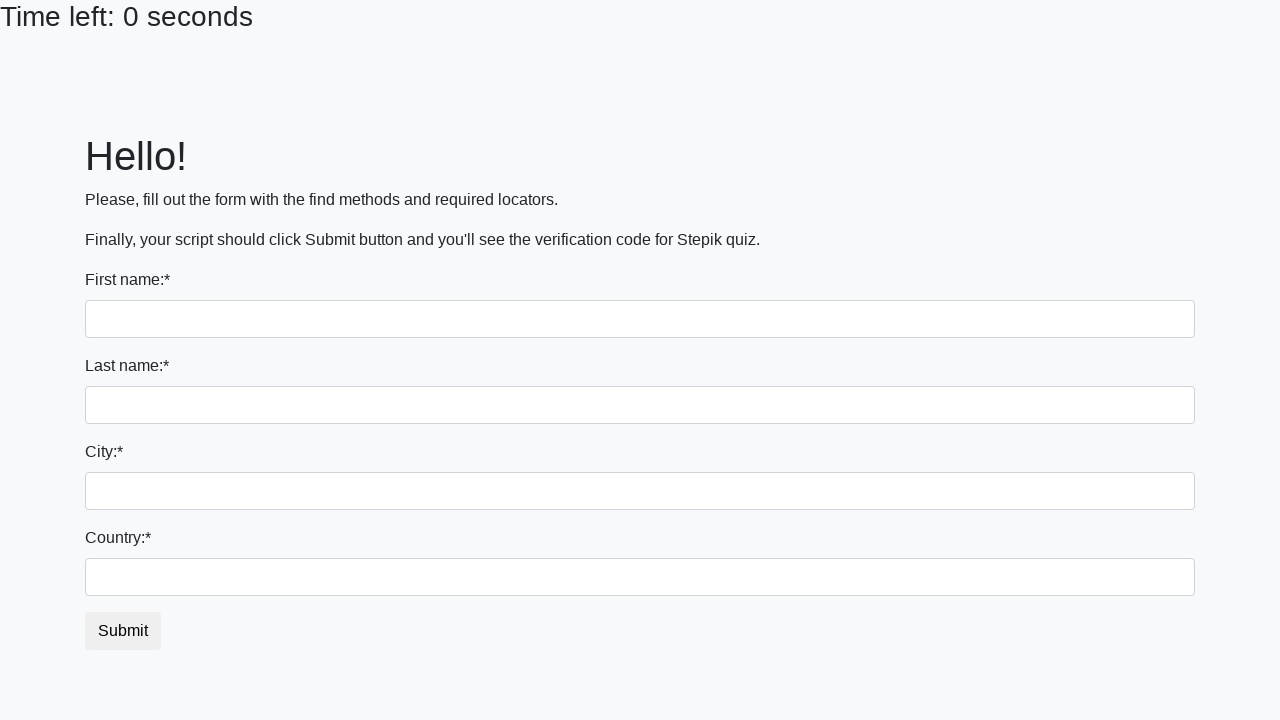